Tests WebDriverWait functionality on a practice page by clicking a start button, waiting for a loading bar to disappear, and verifying that a username input box becomes displayed.

Starting URL: https://practice.cydeo.com/dynamic_loading/1

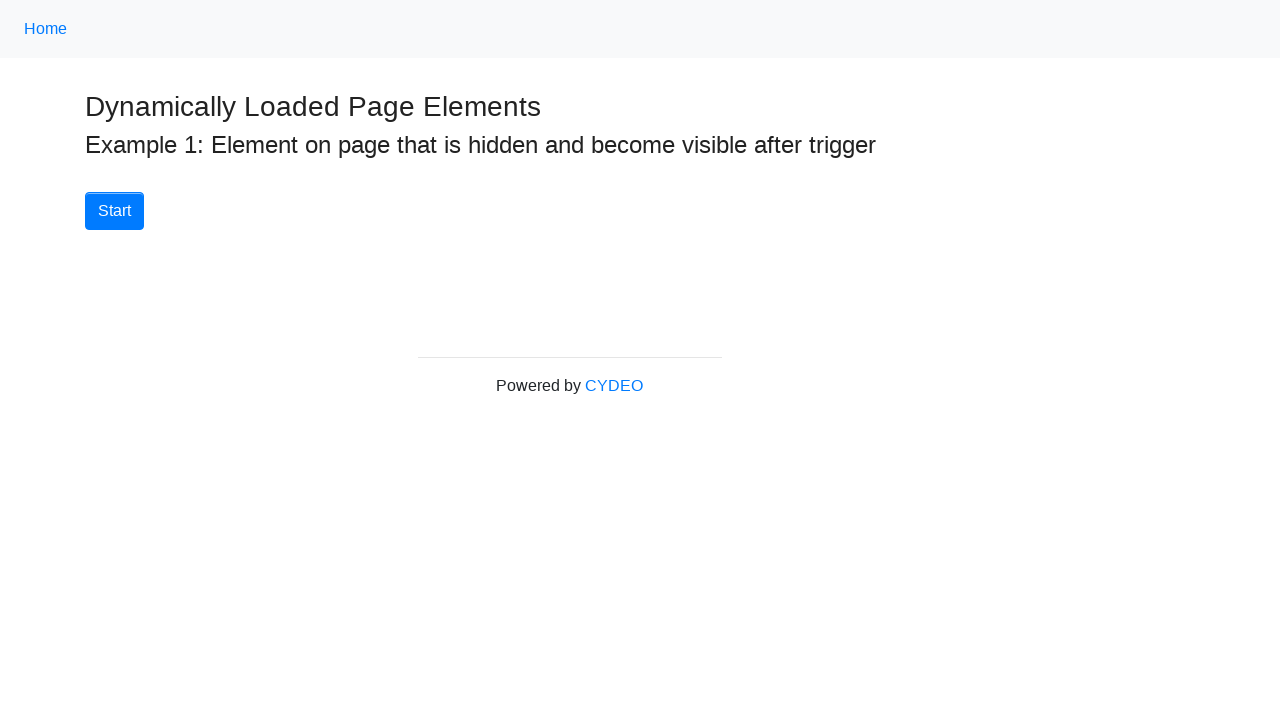

Clicked the Start button to begin loading at (114, 211) on button:has-text('Start')
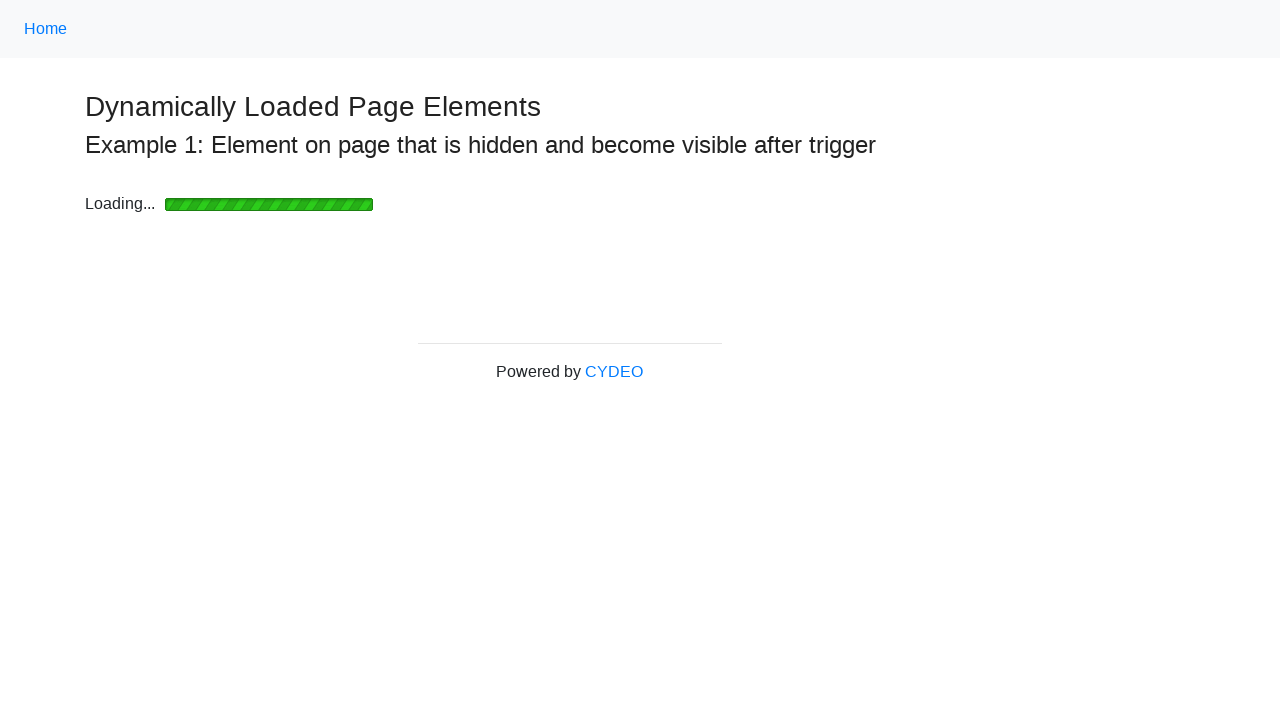

Loading bar disappeared
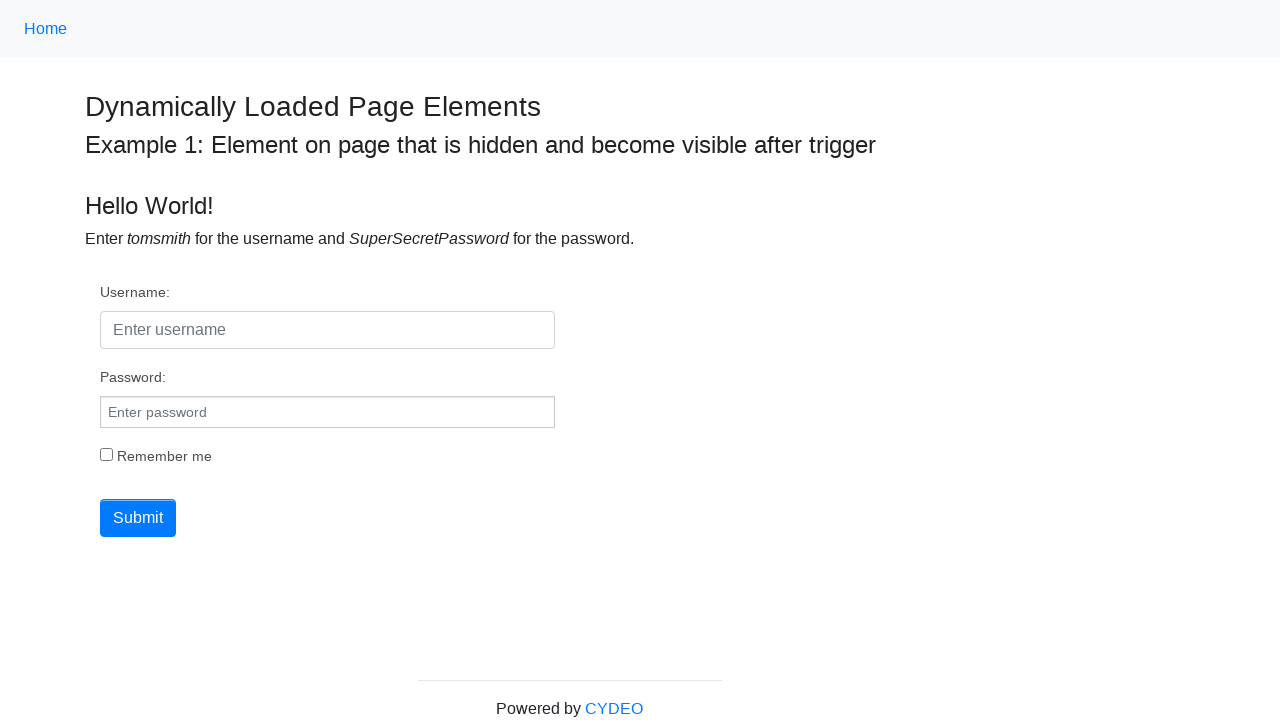

Username input field became visible
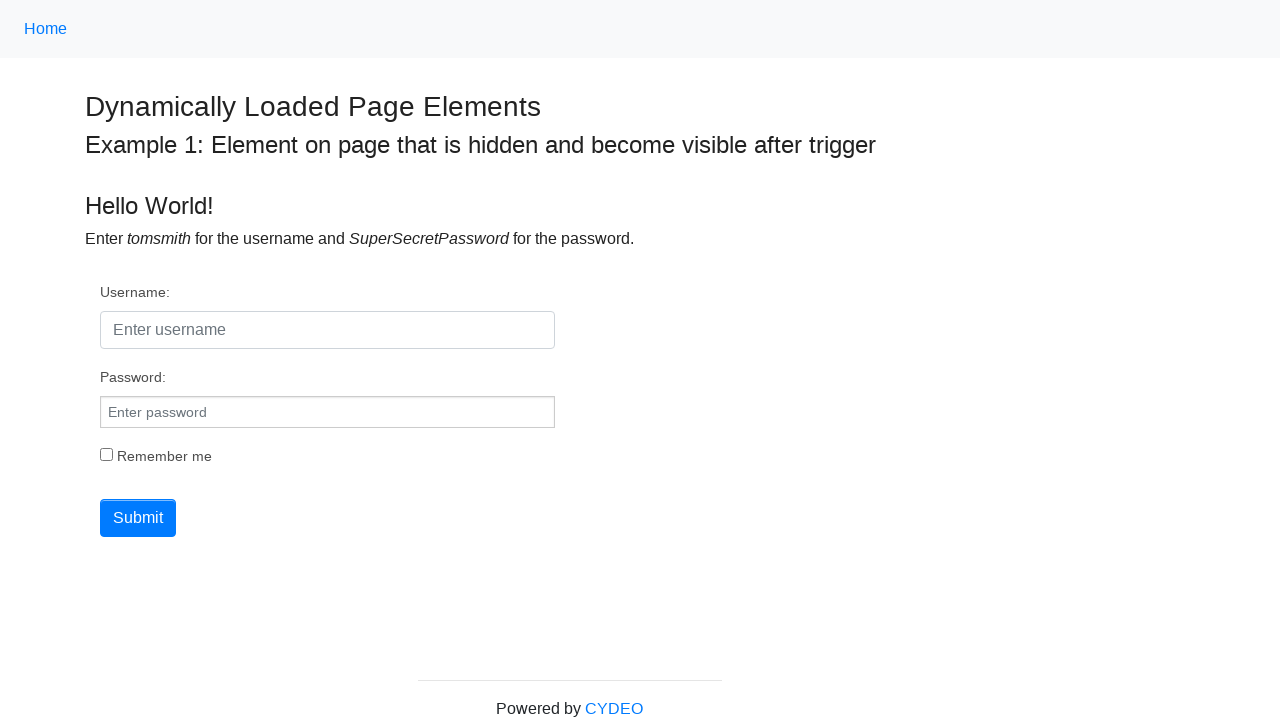

Verified username field is visible
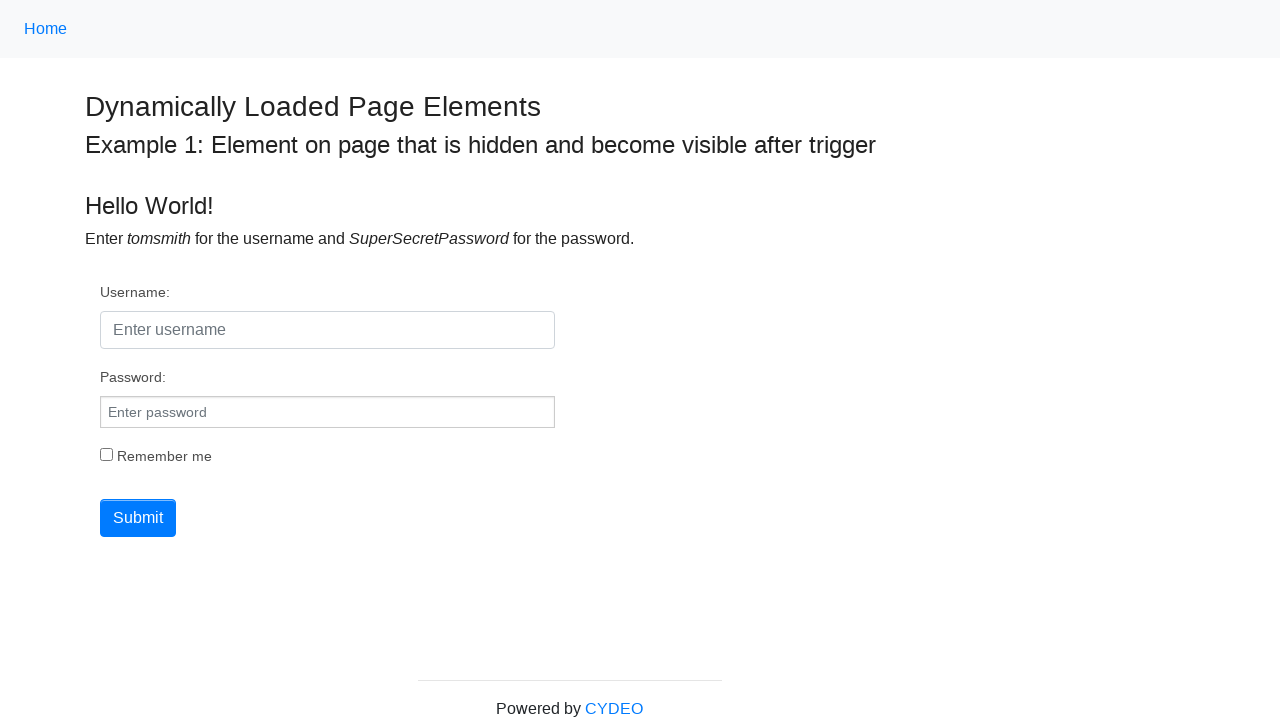

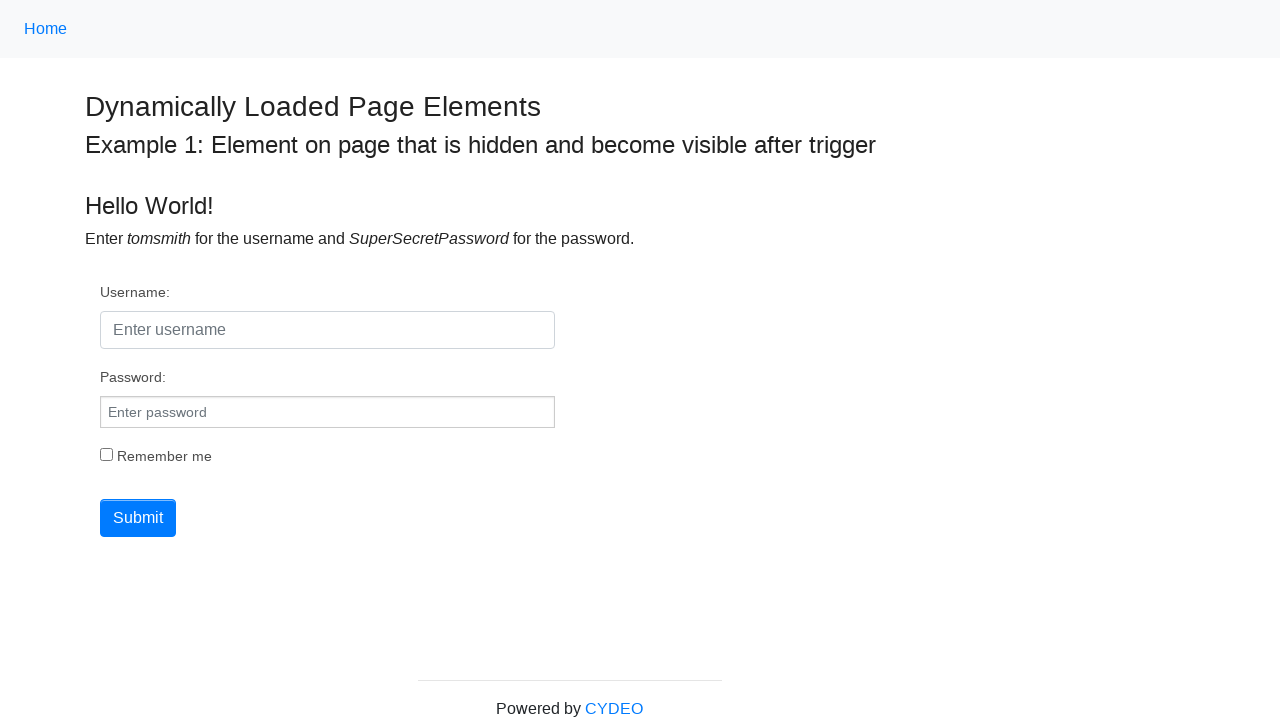